Tests the probability calculator by entering two probability values (A and B), clicking calculate, and verifying the results table displays the computed probability operations.

Starting URL: https://www.calculator.net/probability-calculator.html

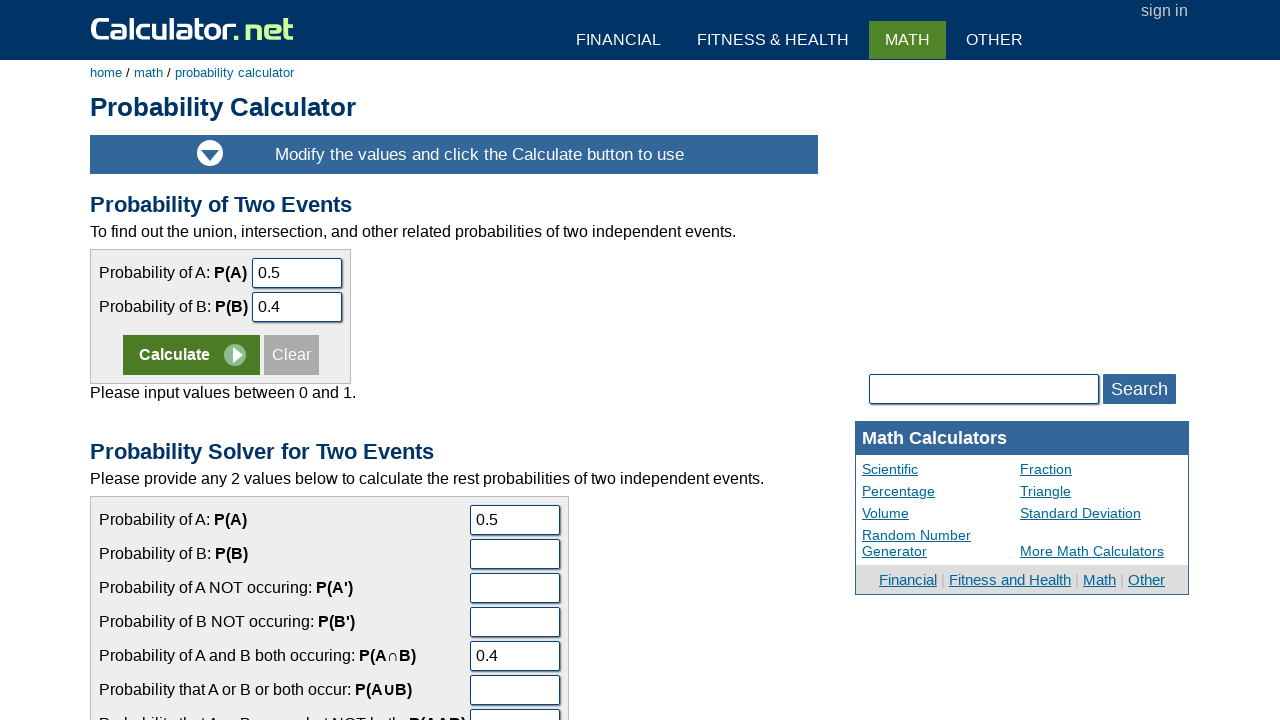

Located the probability calculator form
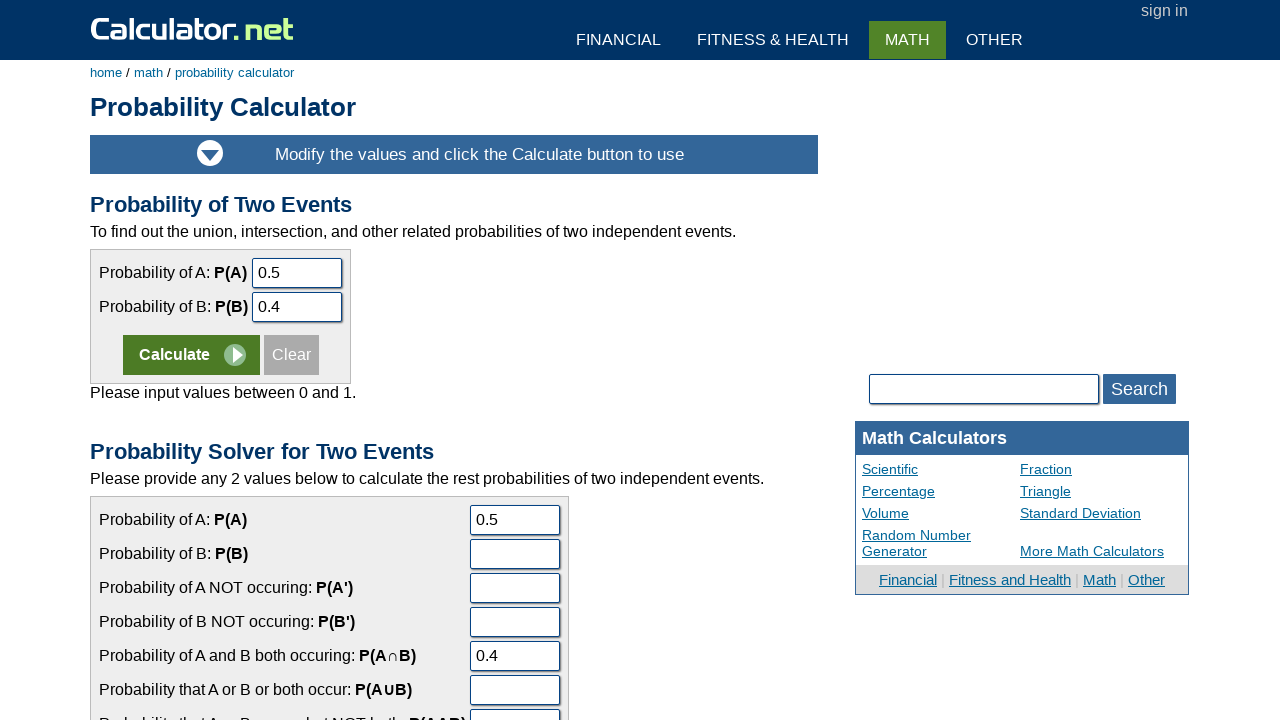

Located probability A input field
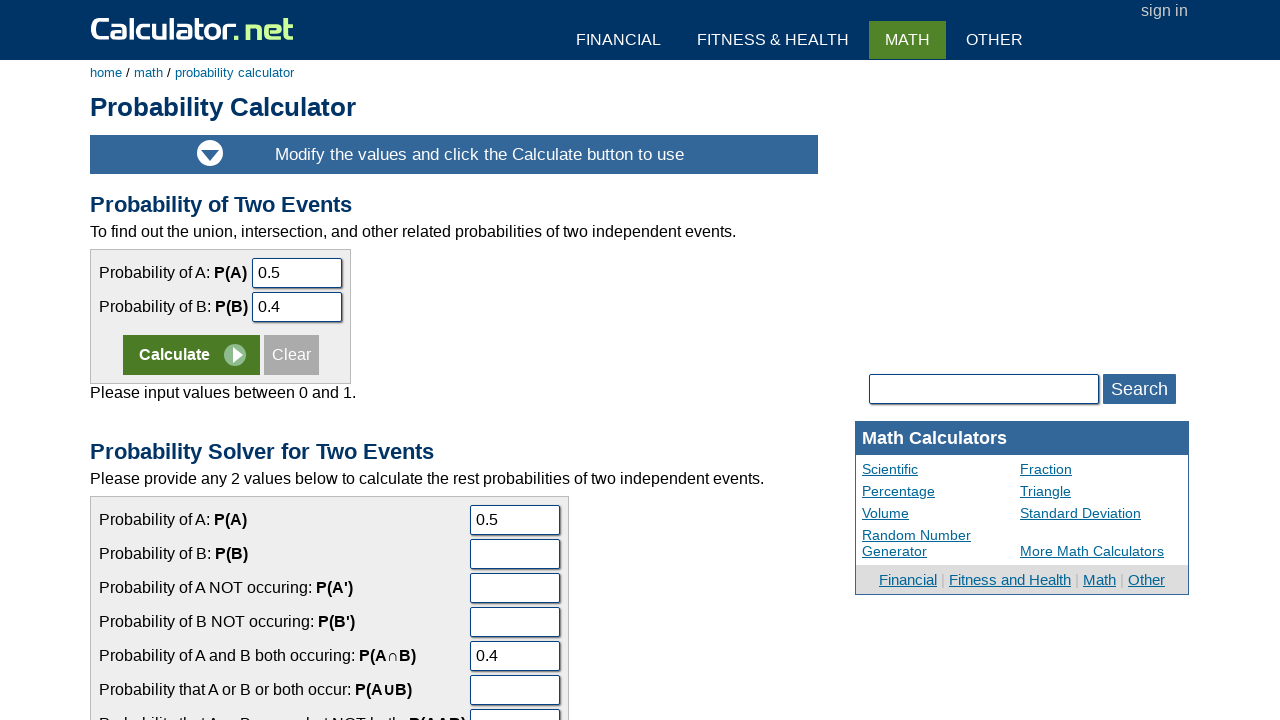

Cleared probability A input field on form[name='calform'] >> input[name='cal1pa']
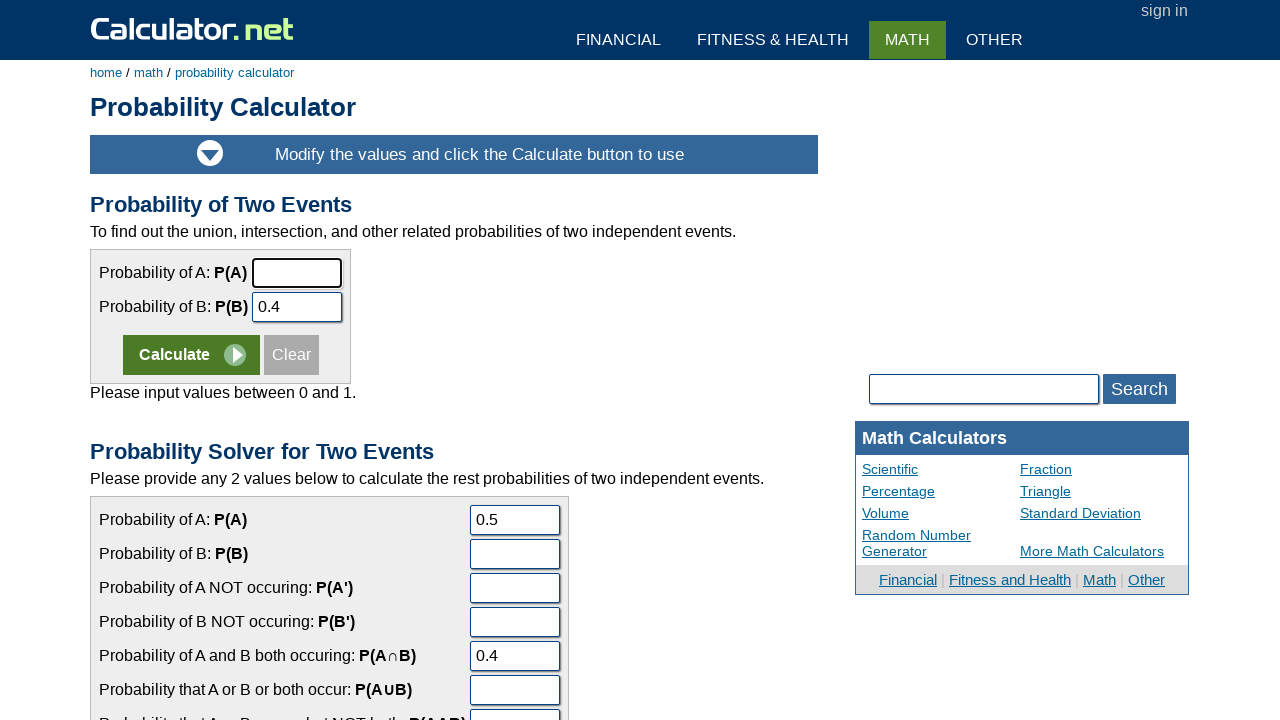

Entered 0.35 in probability A field on form[name='calform'] >> input[name='cal1pa']
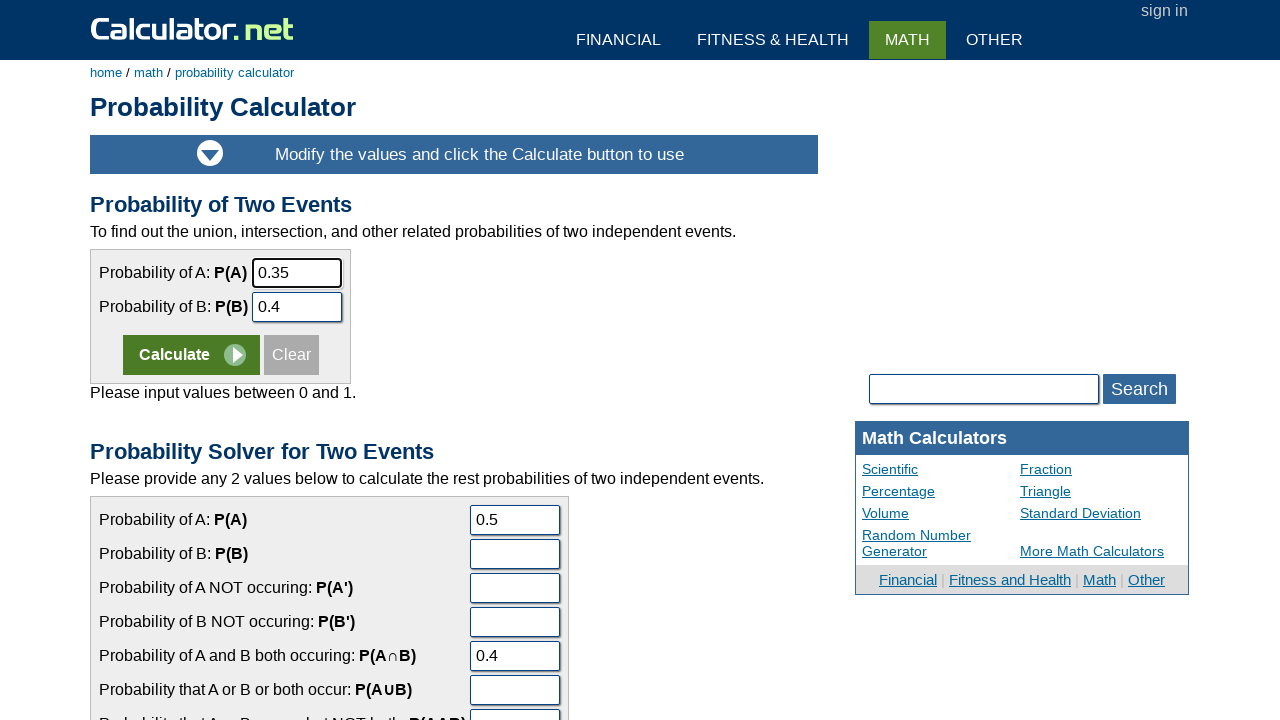

Located probability B input field
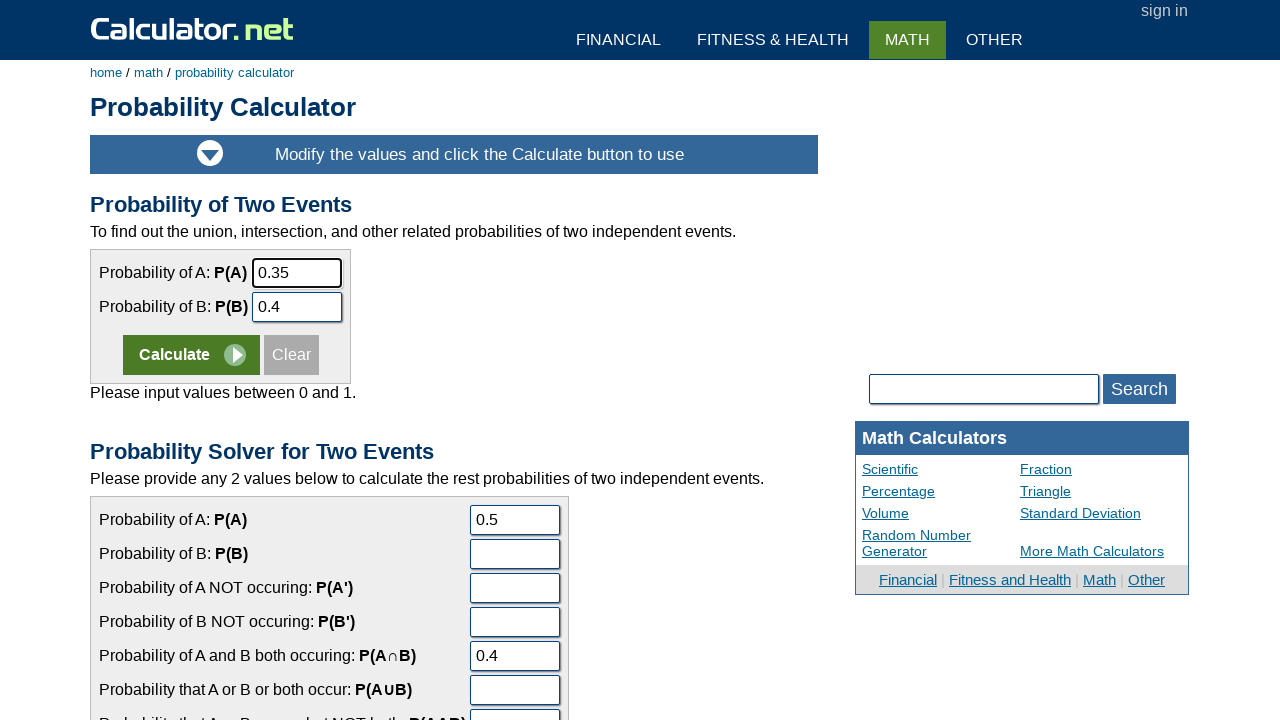

Cleared probability B input field on form[name='calform'] >> input[name='cal1pb']
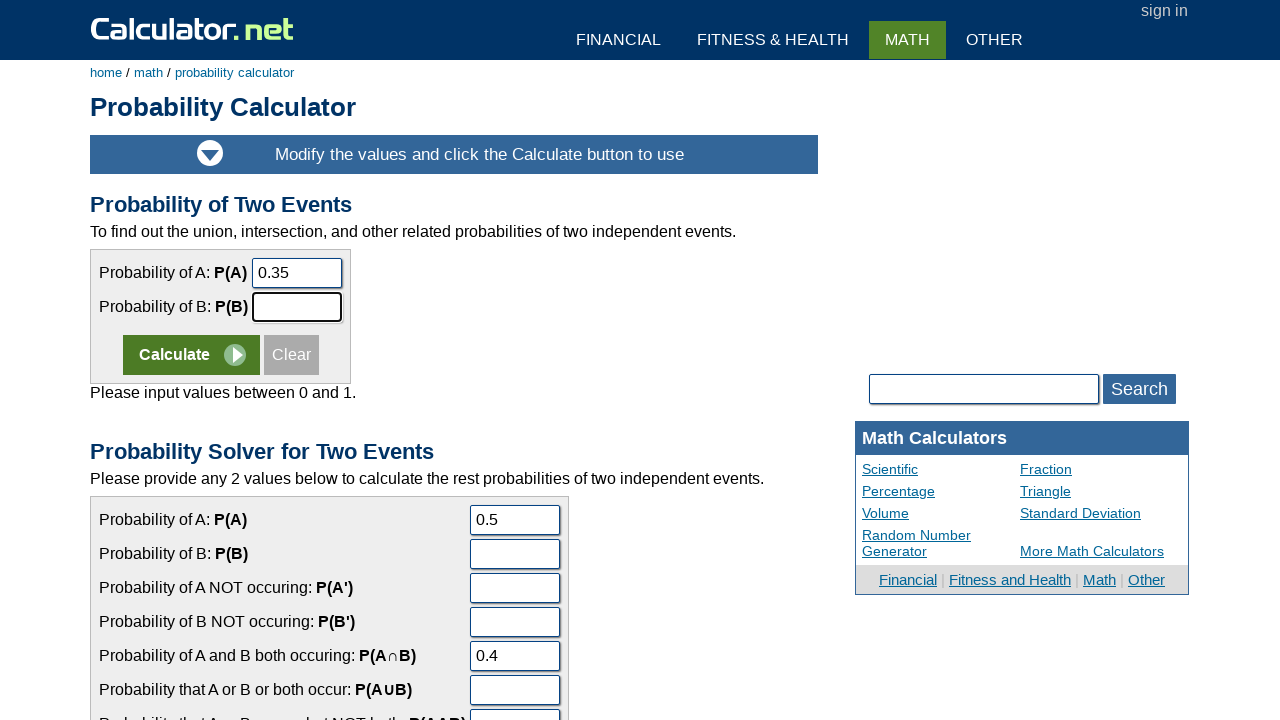

Entered 0.60 in probability B field on form[name='calform'] >> input[name='cal1pb']
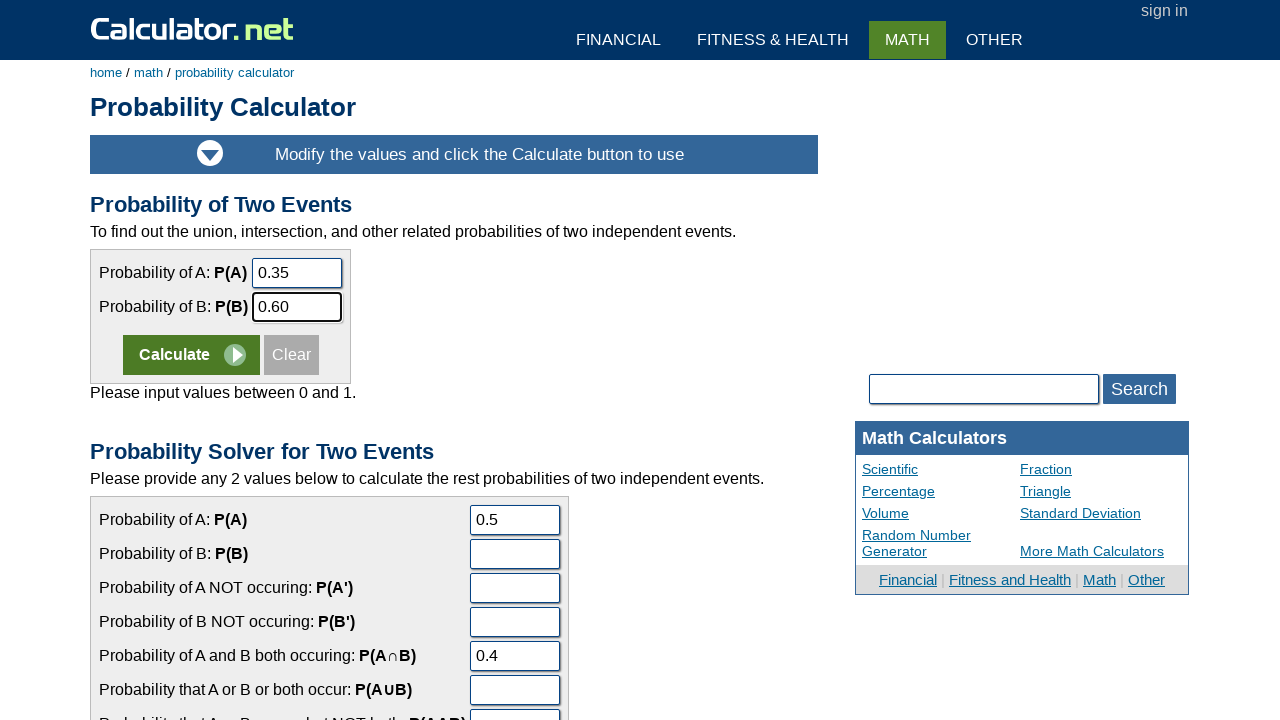

Clicked the calculate button at (191, 355) on form[name='calform'] >> input[name='x']
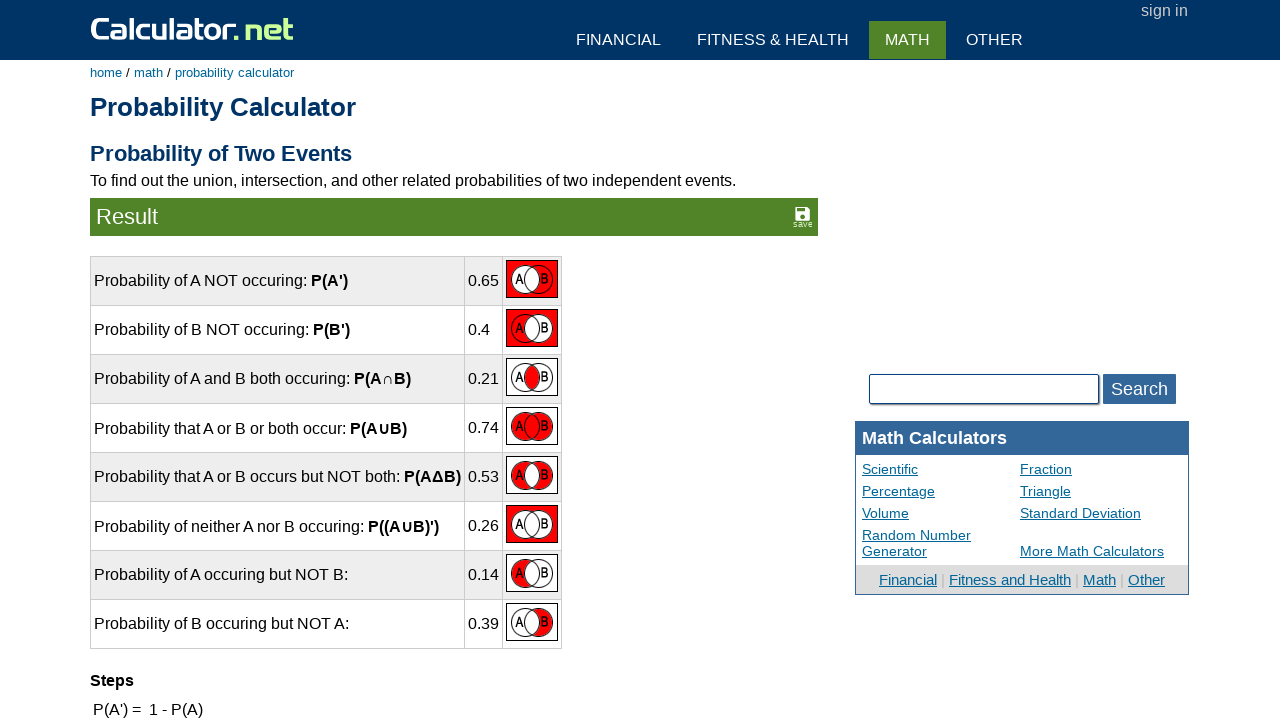

Results table appeared after calculation
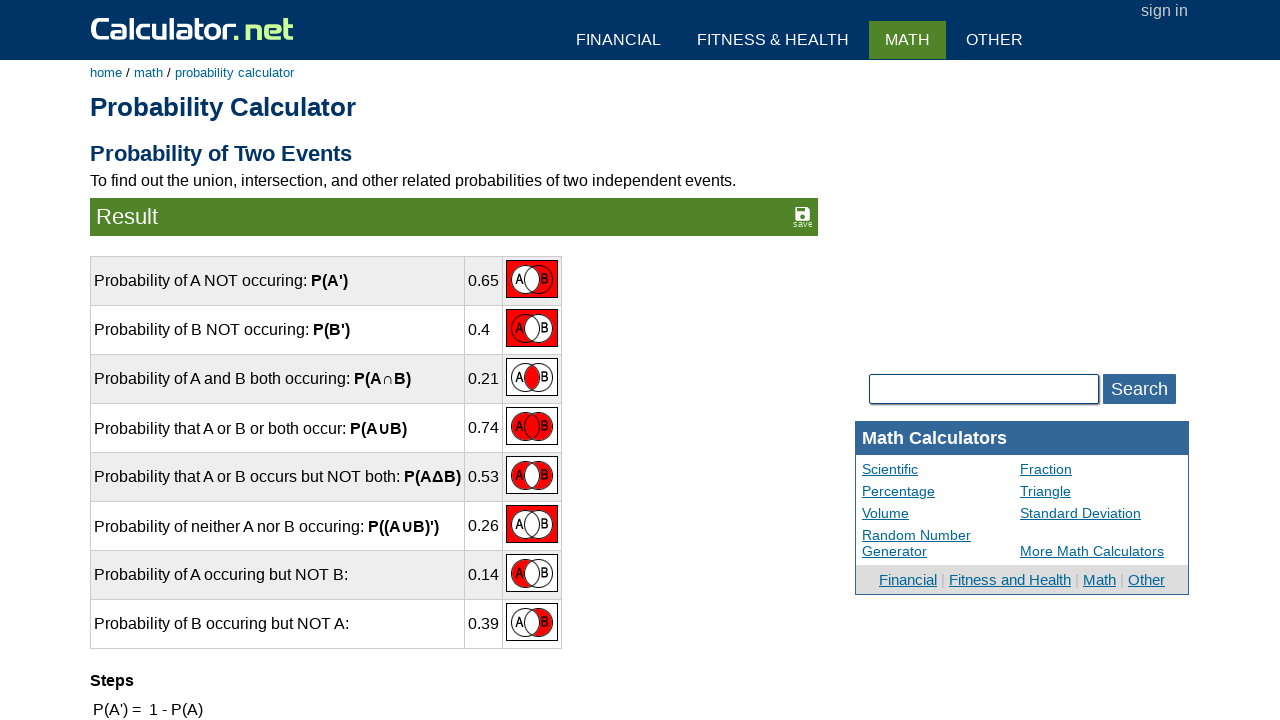

Located results table
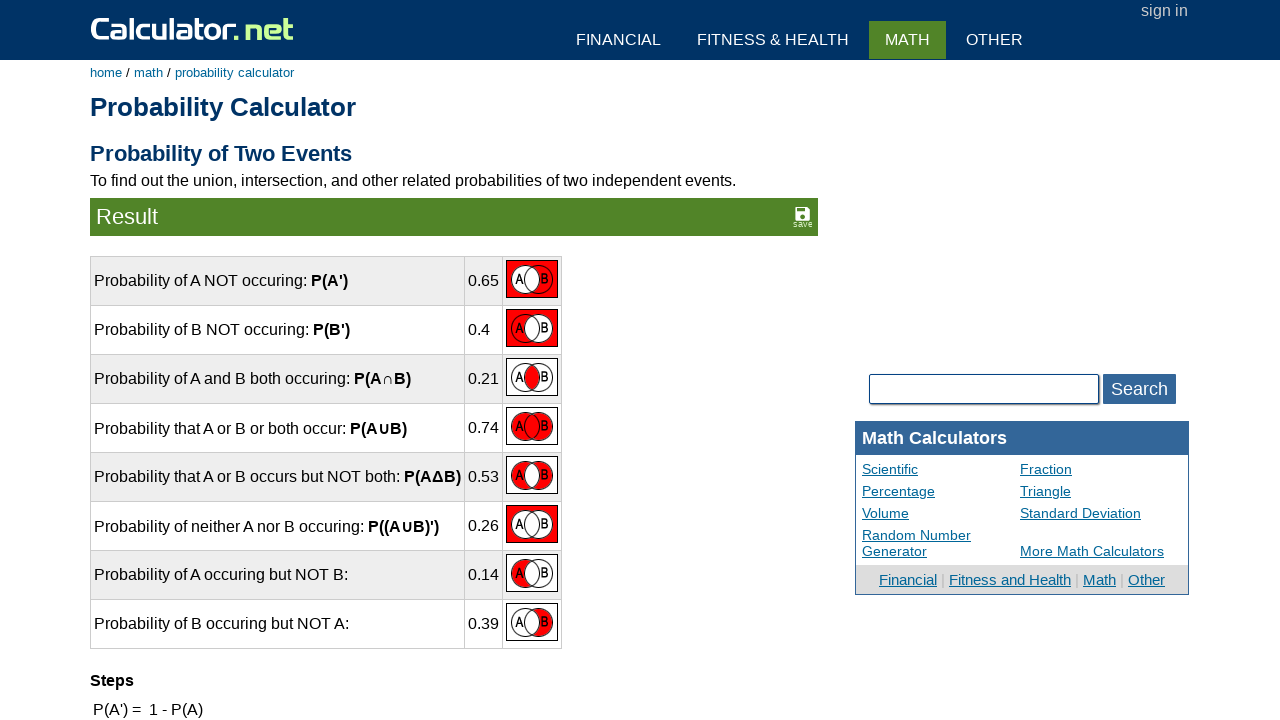

Located rows in results table
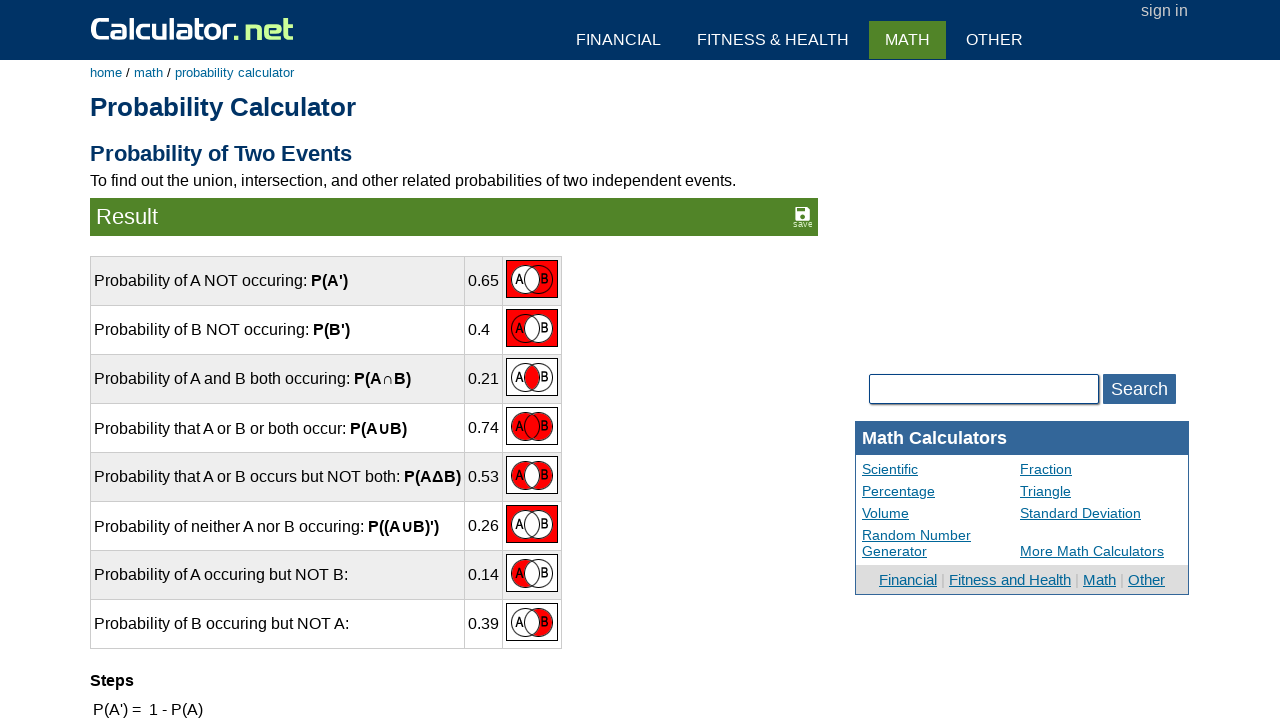

Verified that results table contains rows with computed probability operations
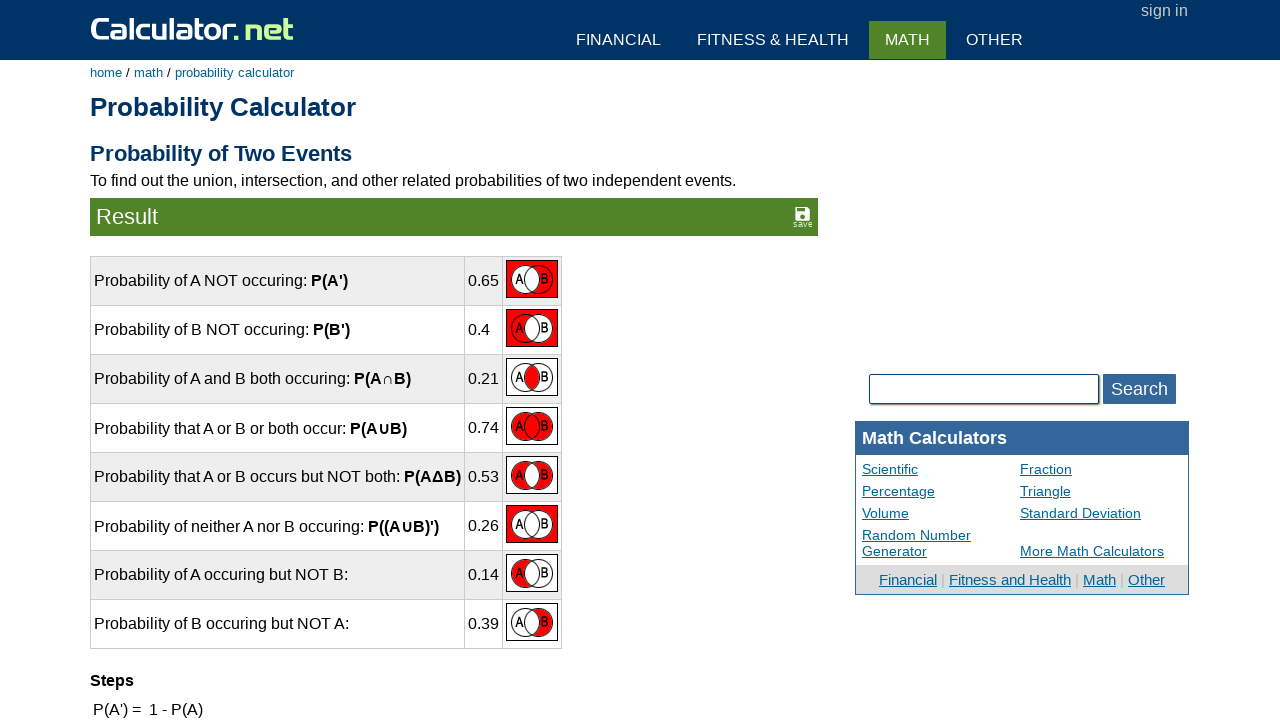

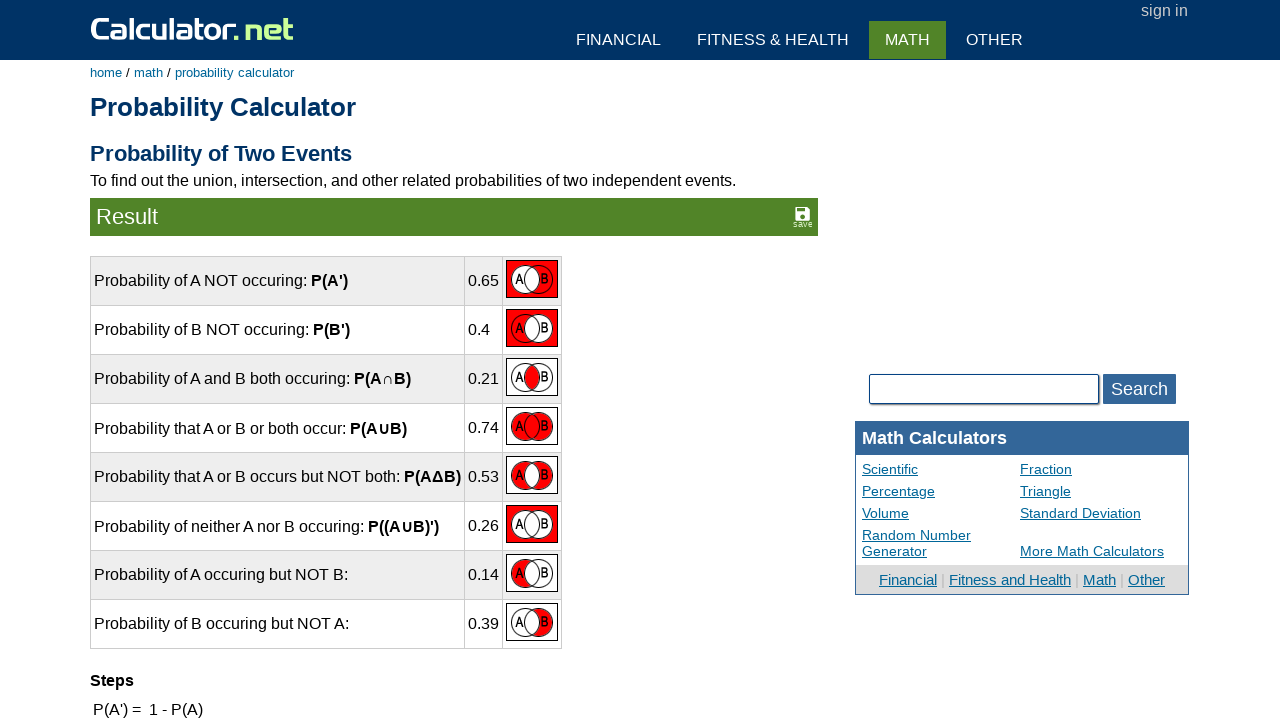